Tests e-commerce cart functionality by adding a product to the cart and verifying that the product name in the cart matches the product name displayed on the main page.

Starting URL: https://www.bstackdemo.com

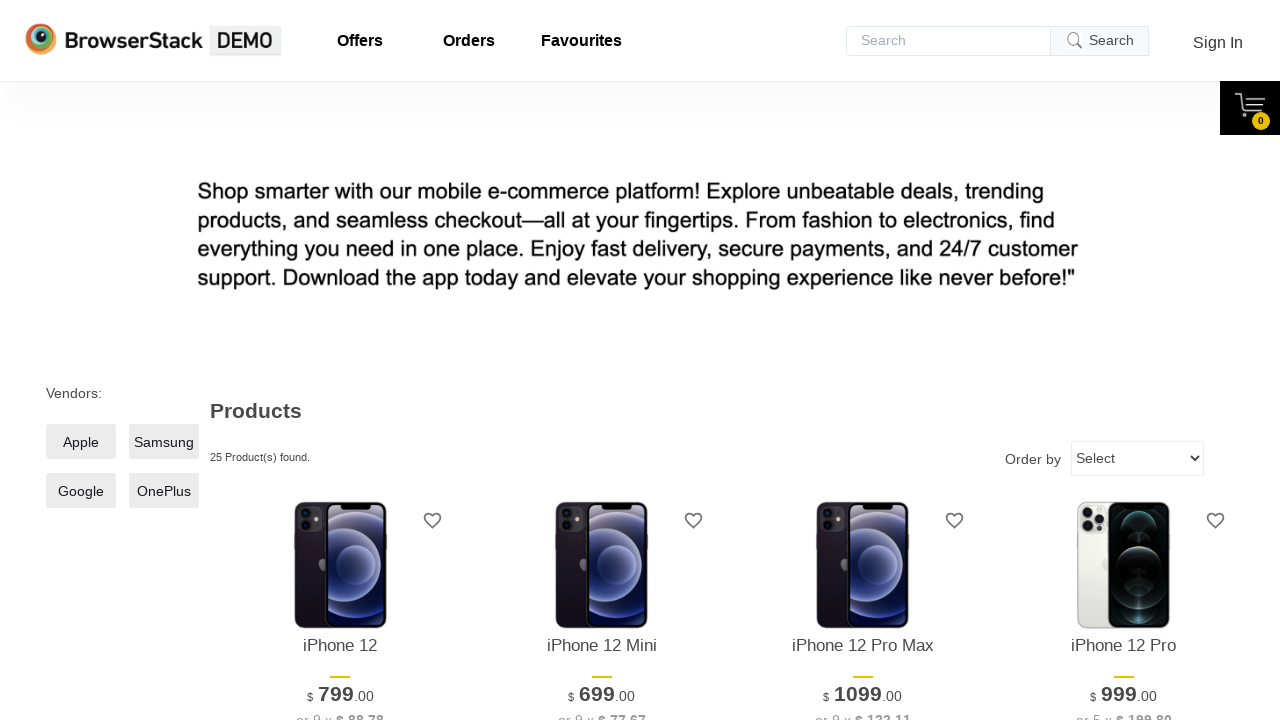

Page loaded and DOM content ready
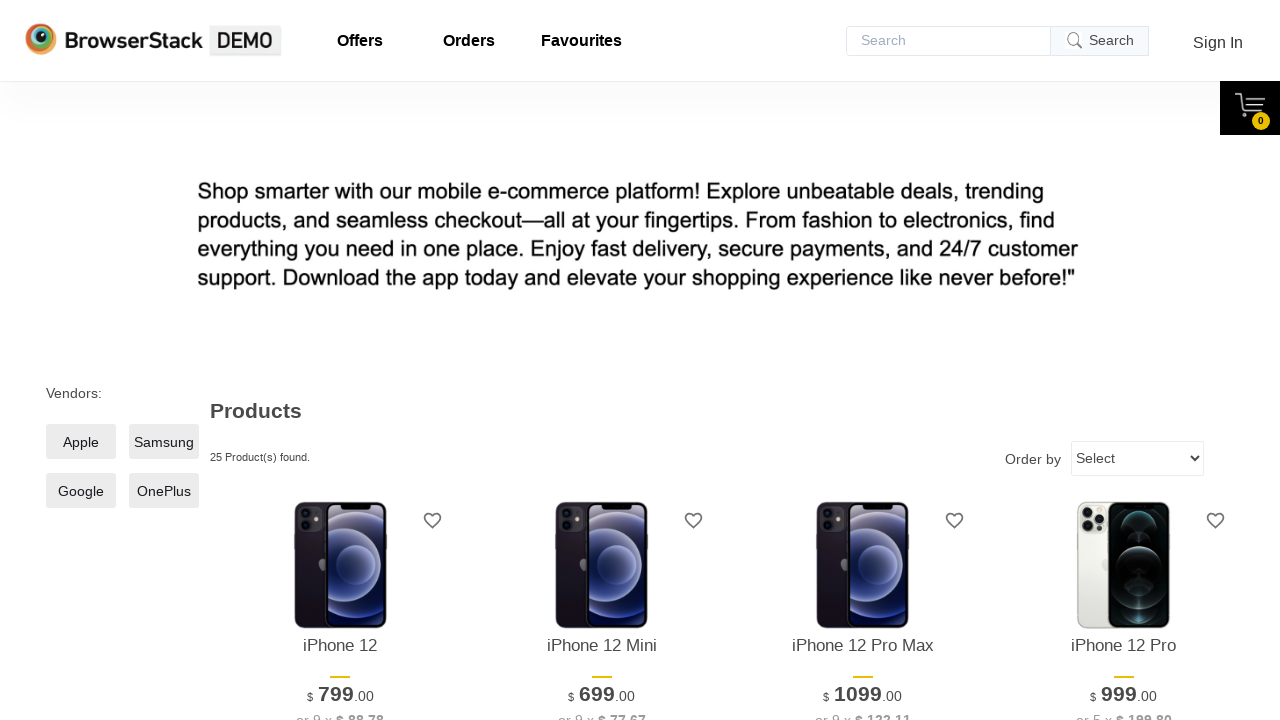

Verified page title contains 'StackDemo'
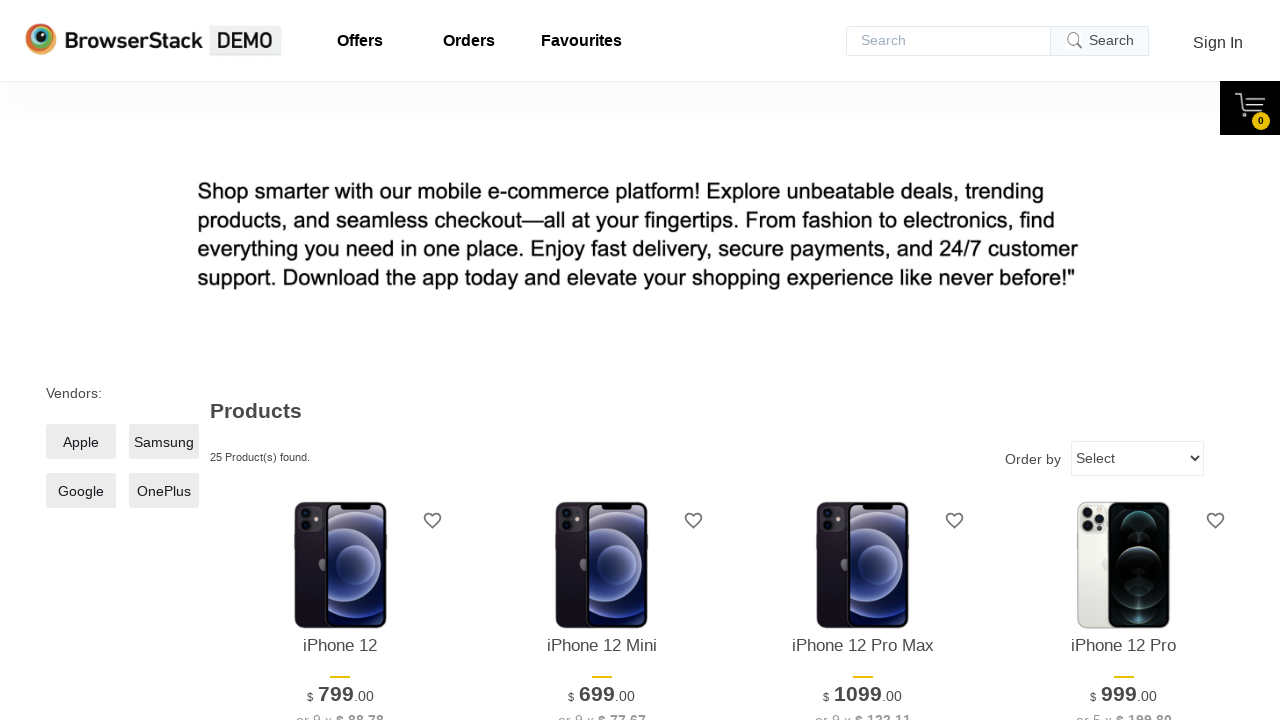

Retrieved product name from main page: 'iPhone 12'
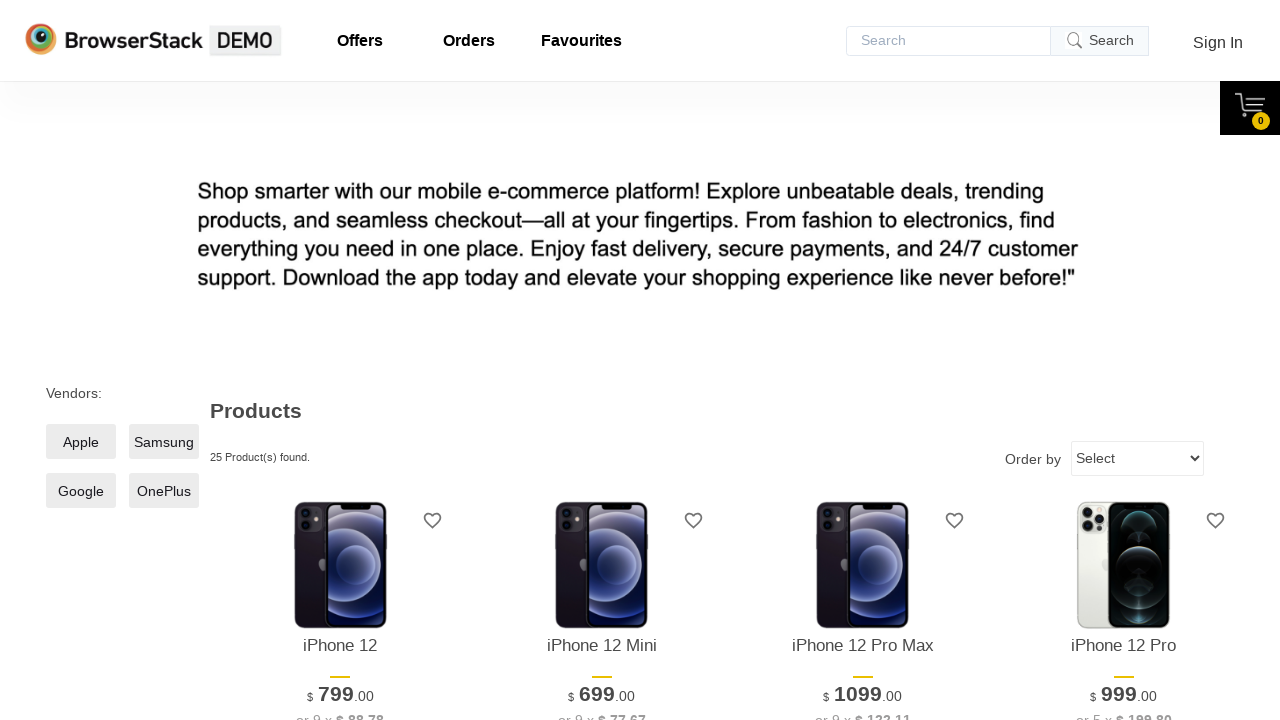

Clicked add to cart button for first product at (340, 361) on xpath=//*[@id='1']/div[4]
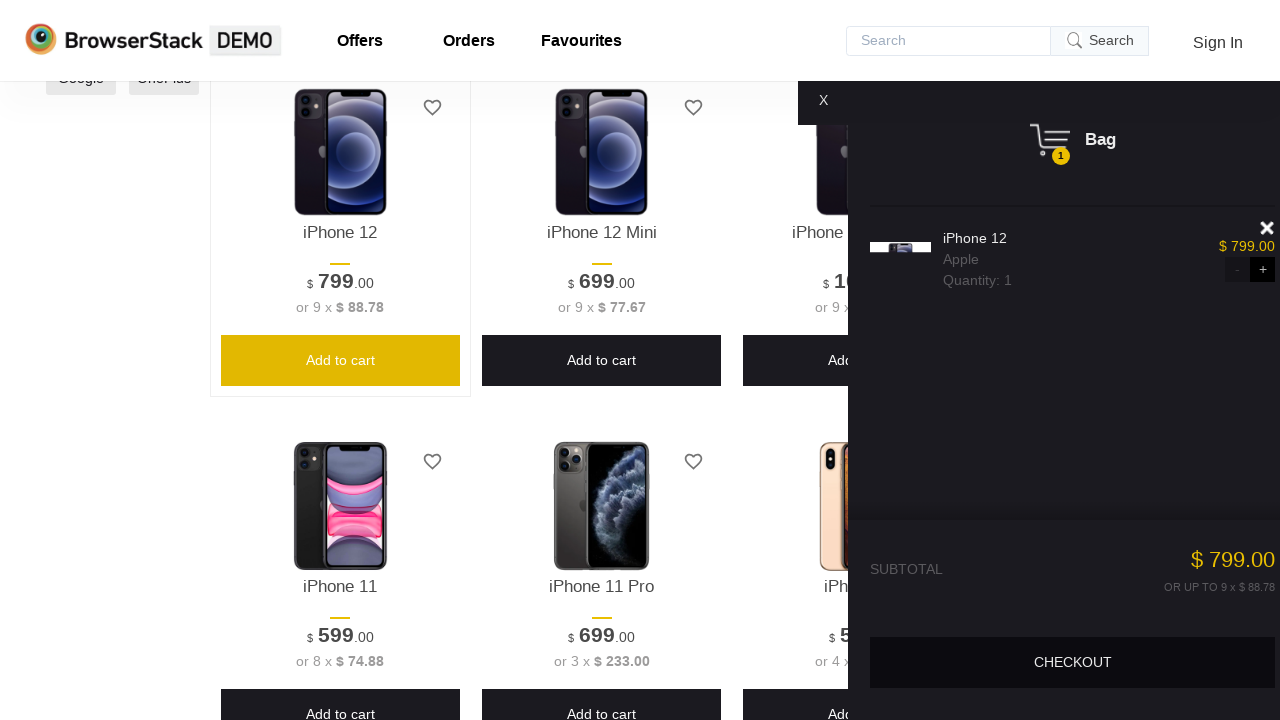

Cart content became visible
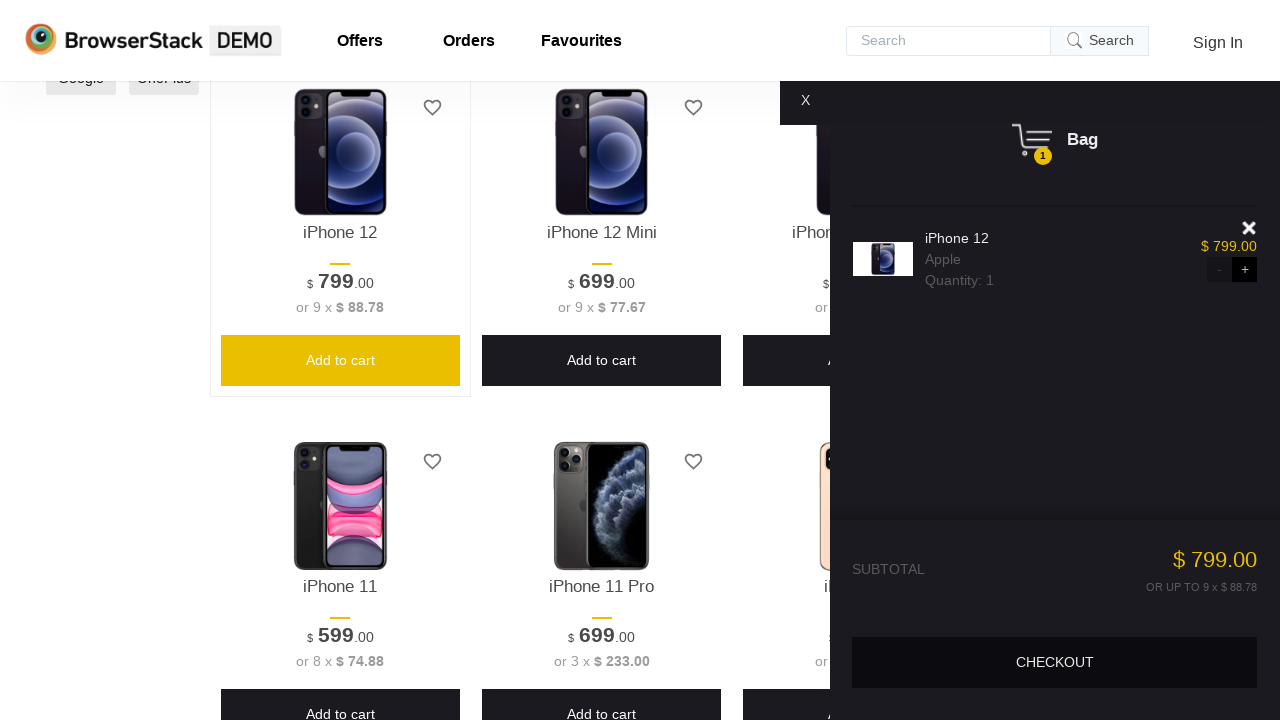

Verified cart is visible
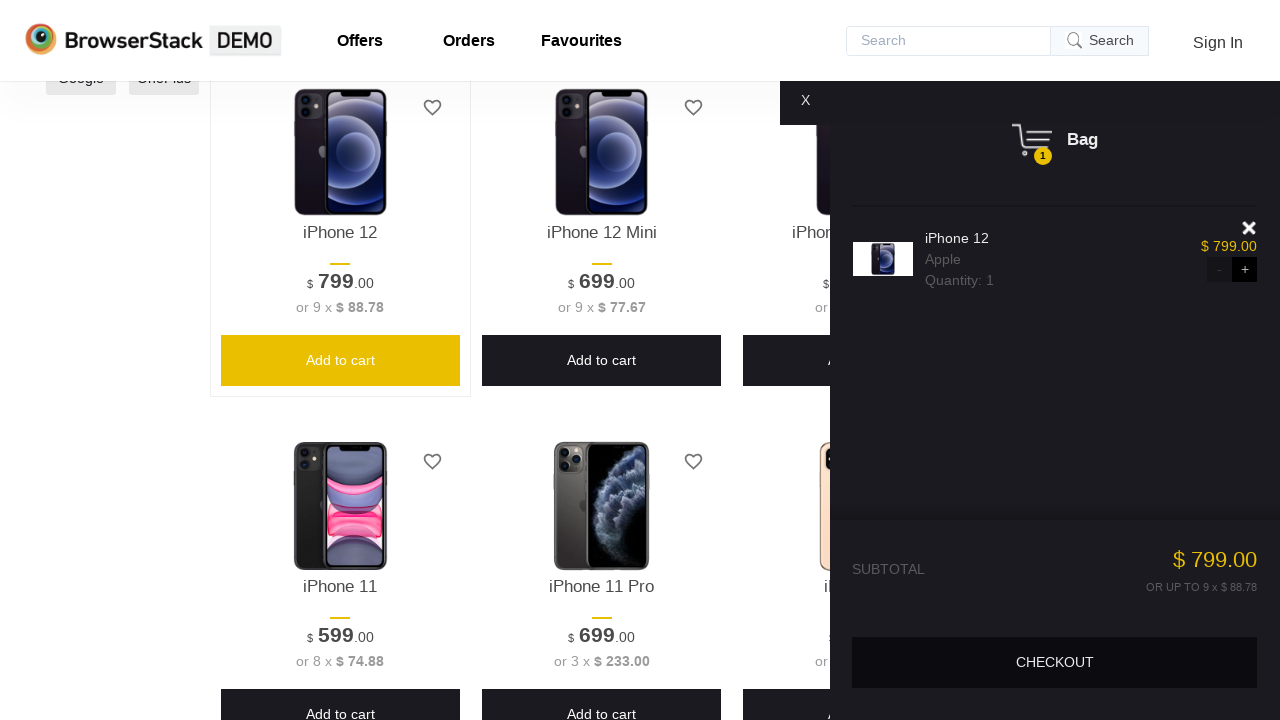

Retrieved product name from cart: 'iPhone 12'
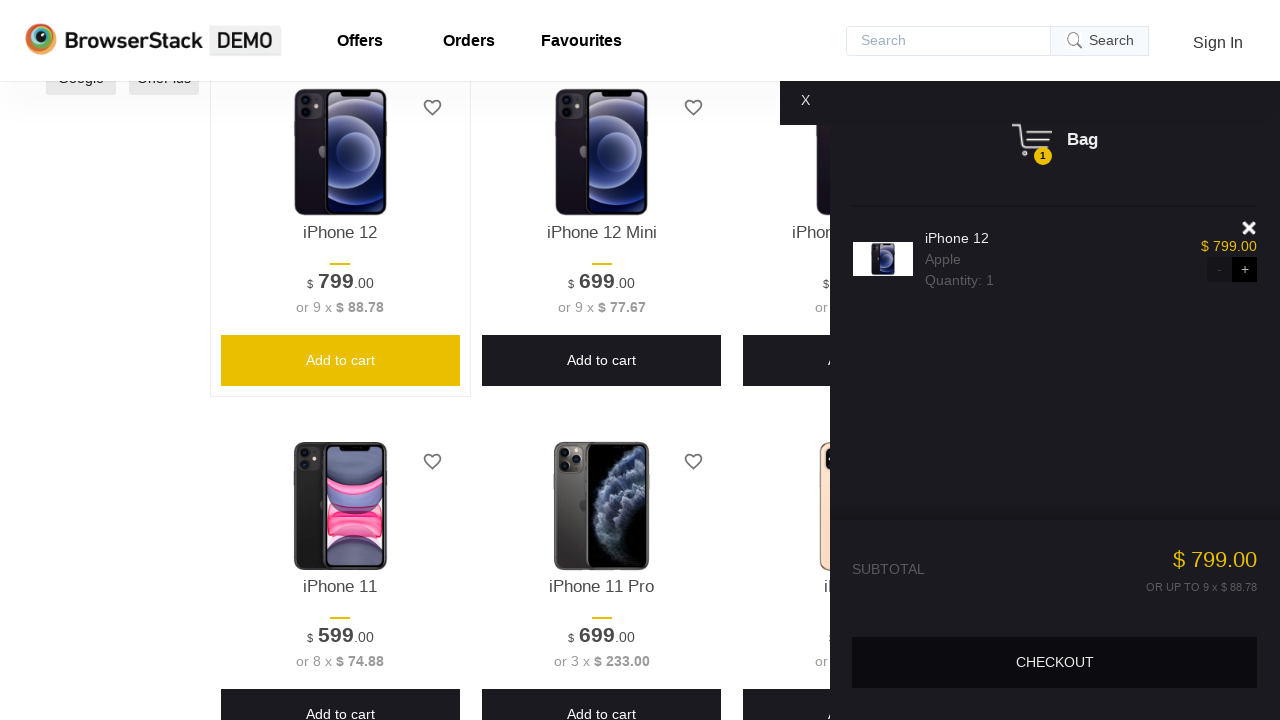

Verified product name in cart matches product name on main page
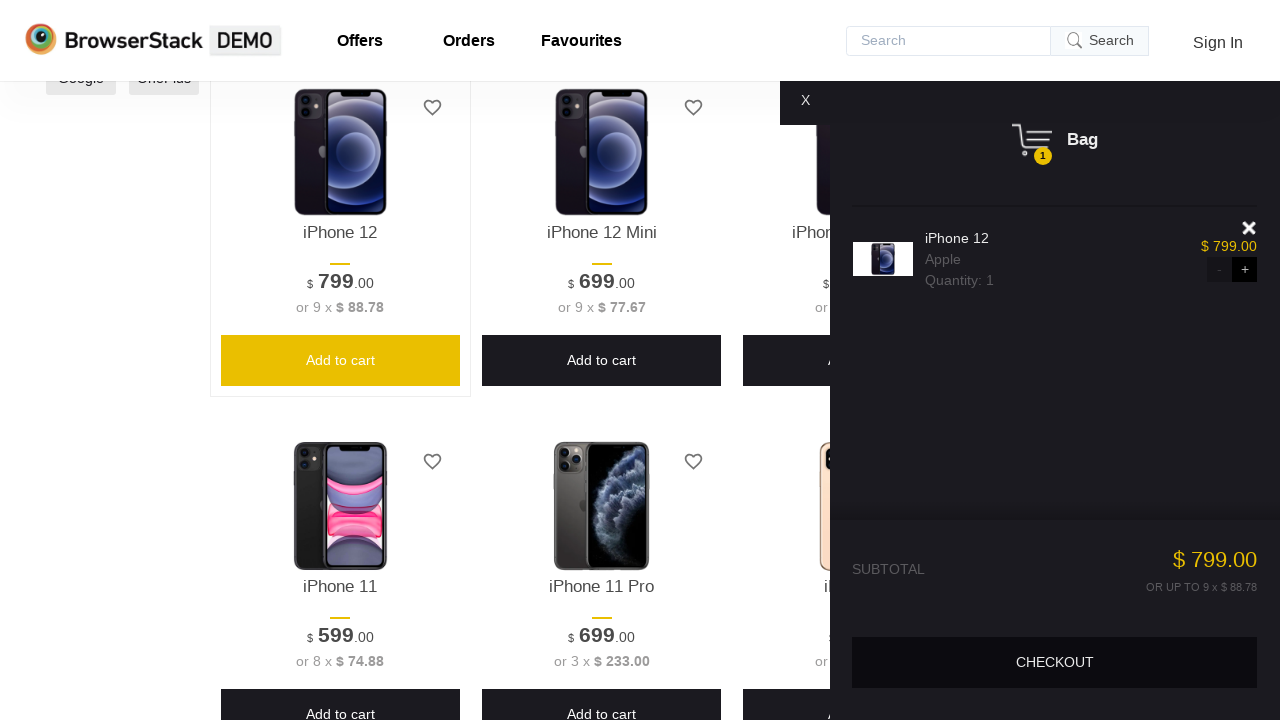

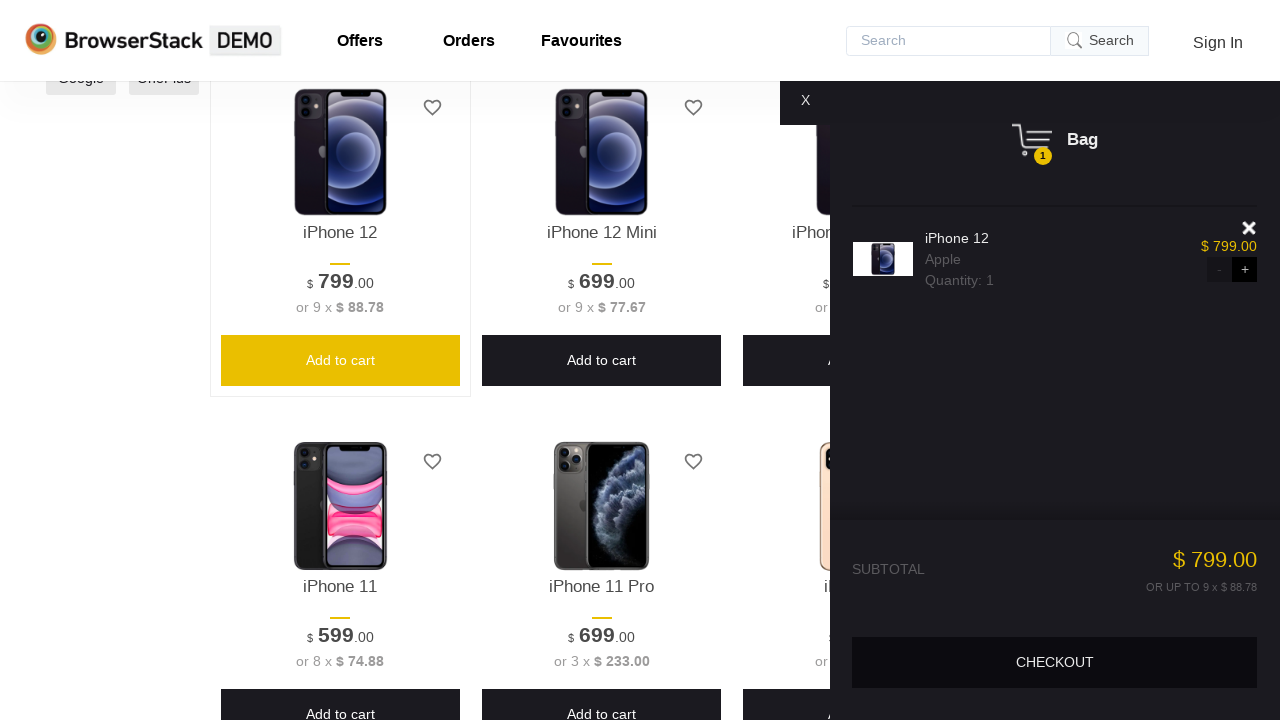